Navigates to the text-box demo page

Starting URL: https://demoqa.com/text-box

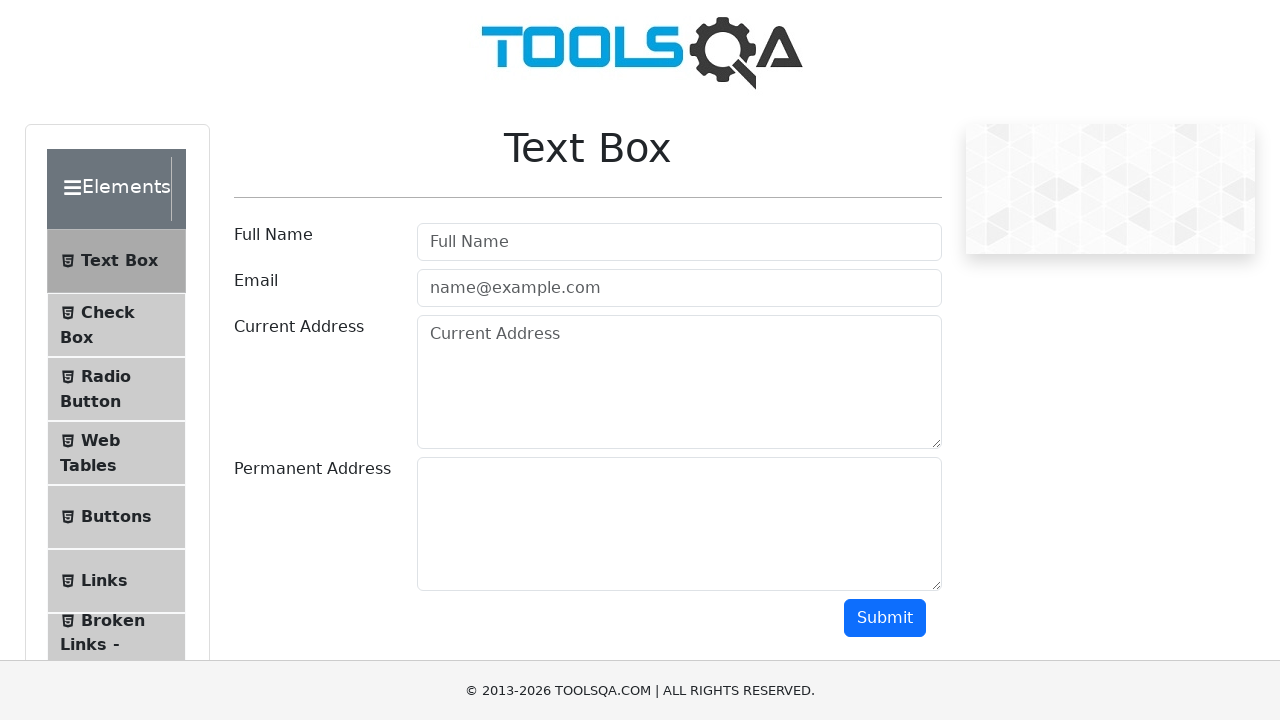

Navigated to text-box demo page
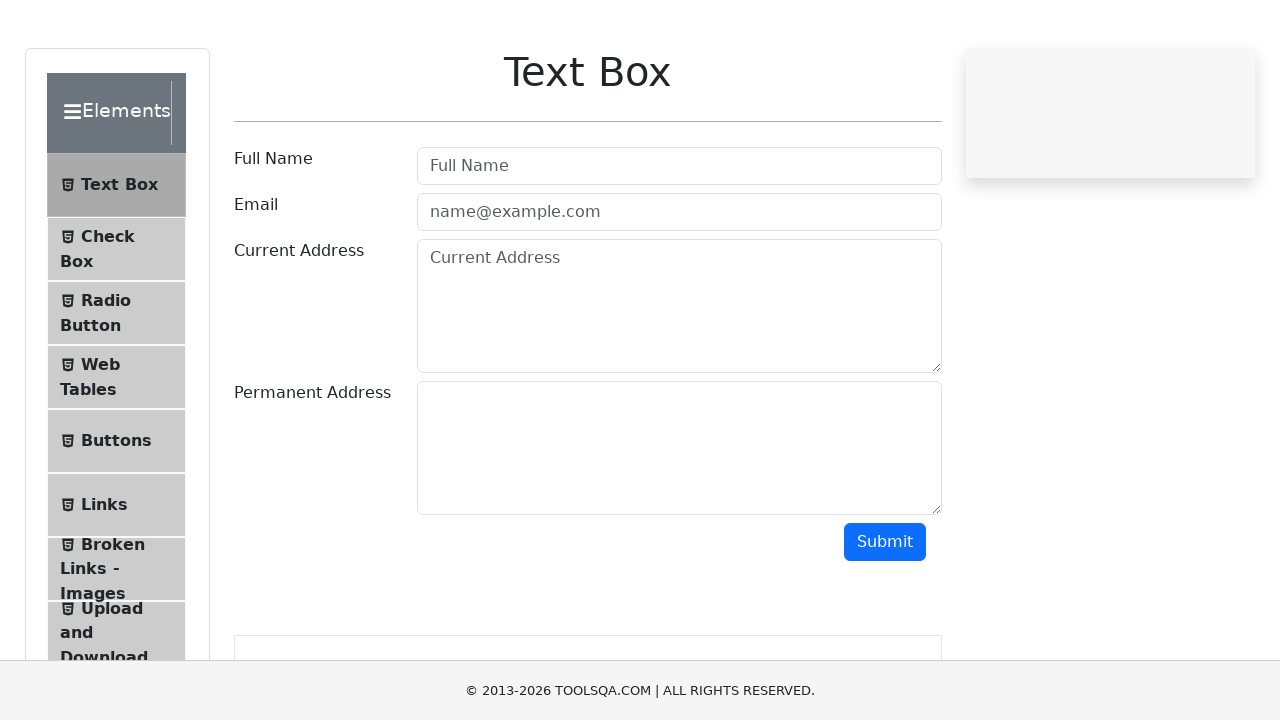

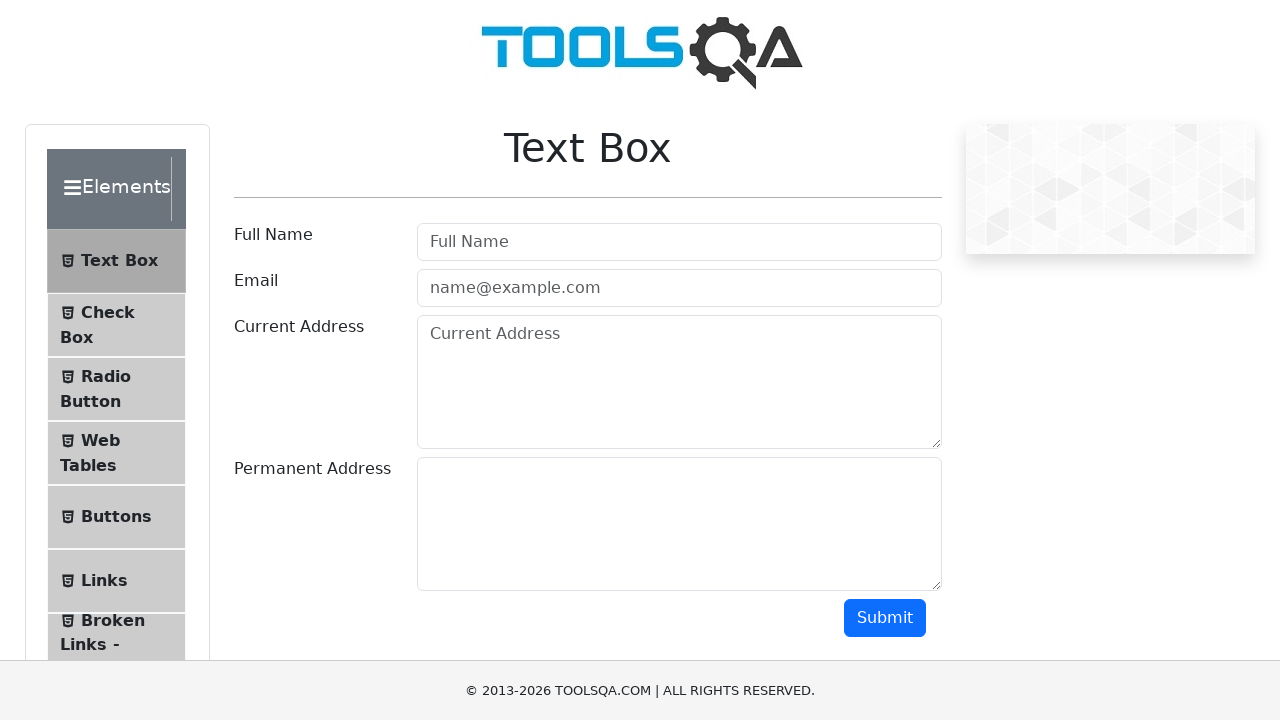